Tests filtering search results by sale transaction type and verifies the page title changes accordingly

Starting URL: http://ss.com

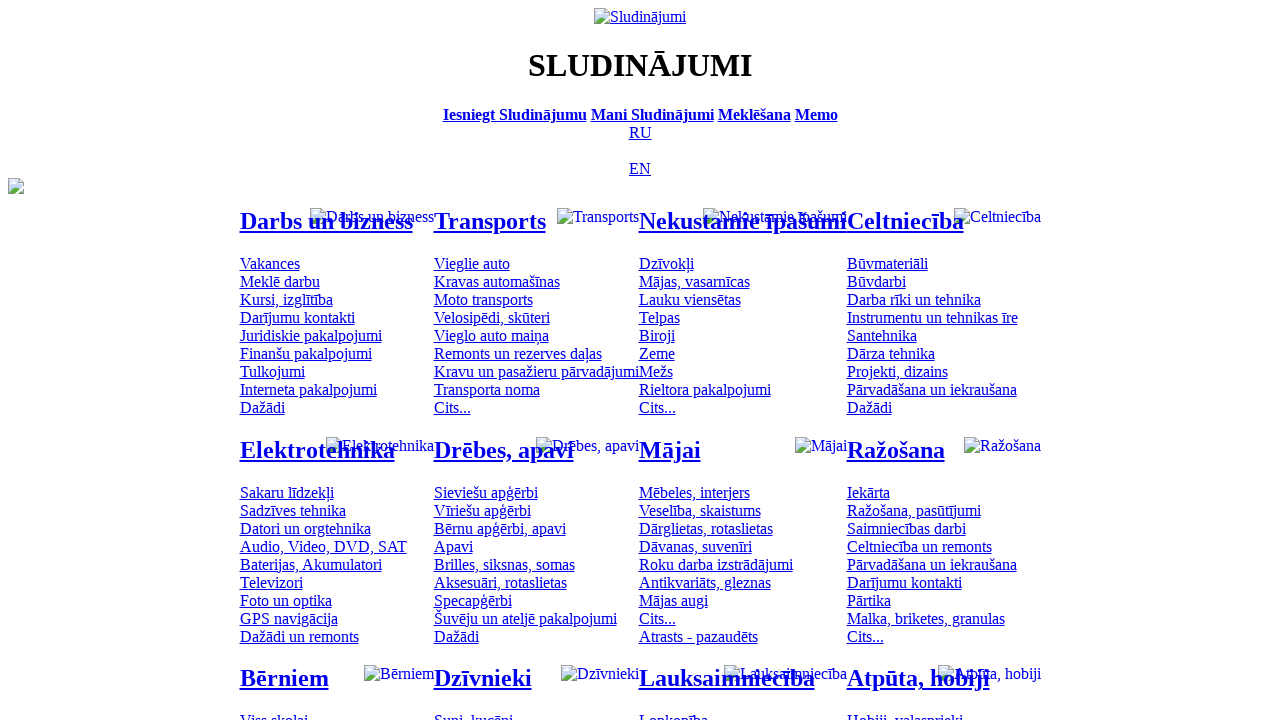

Clicked language menu to switch to Russian at (640, 132) on .menu_lang .a_menu
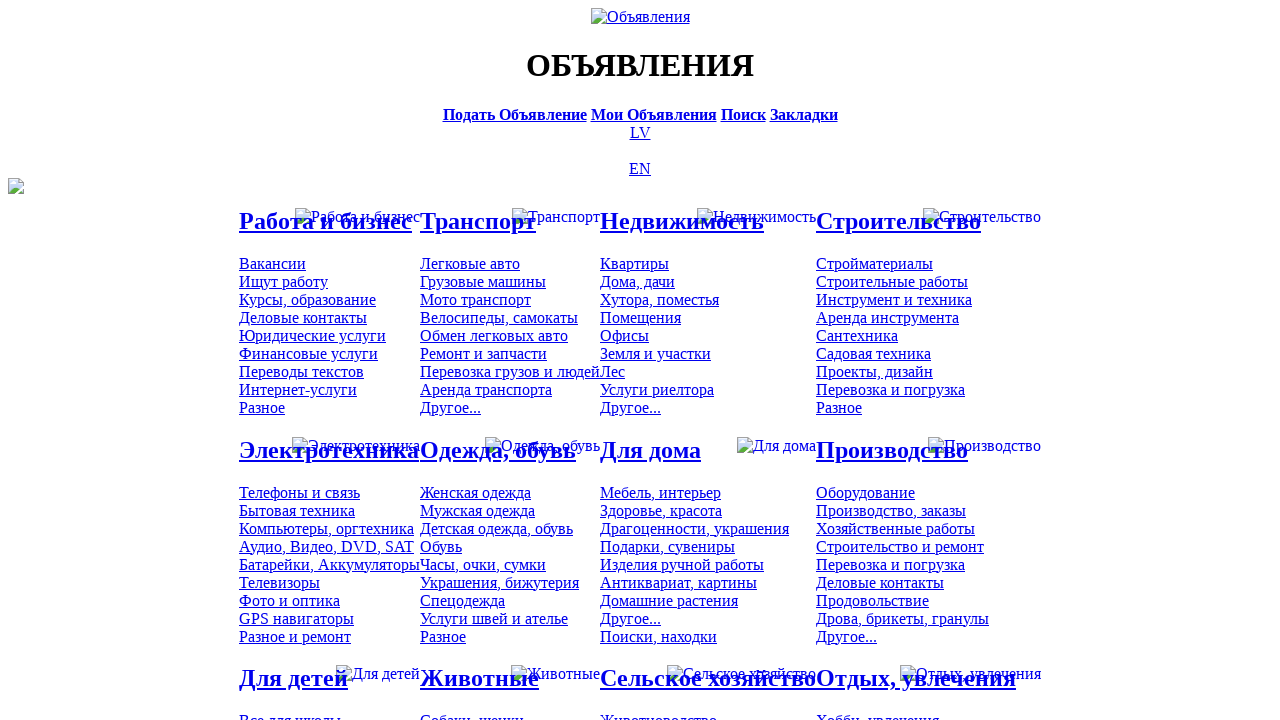

Navigated to search page at (743, 114) on .menu_main a[href='/ru/search/']
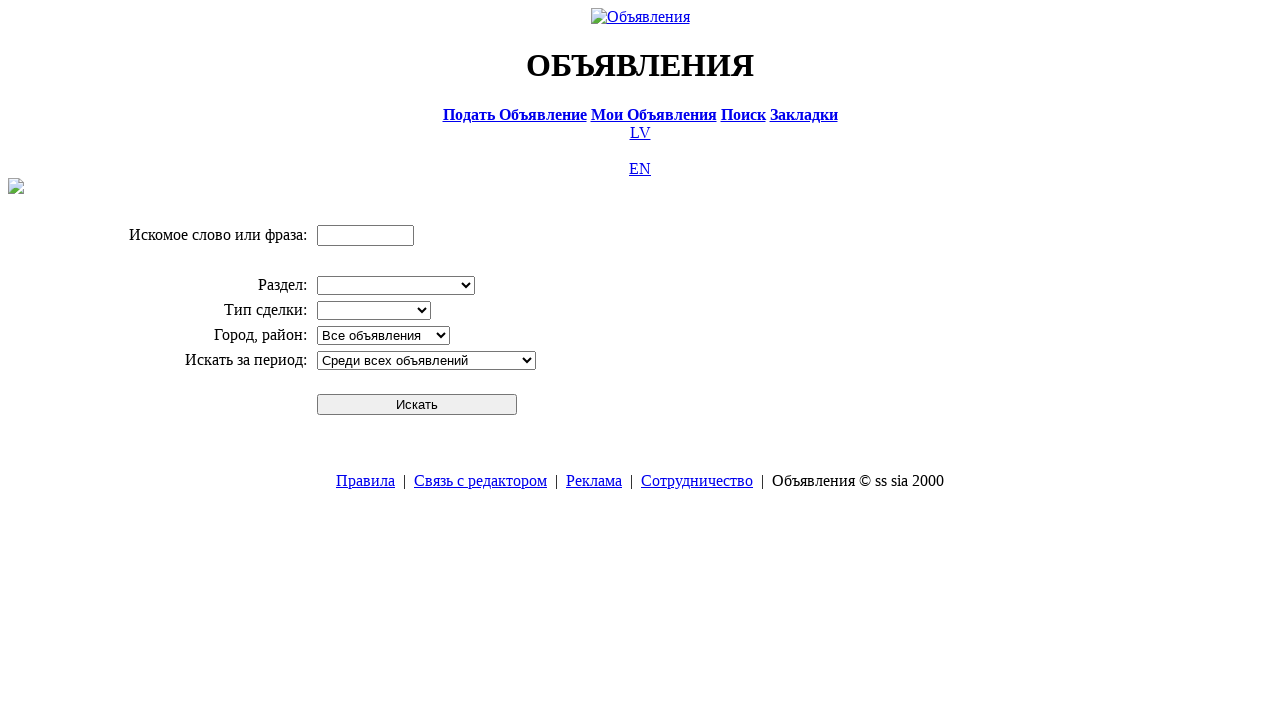

Filled search field with 'компьютер' on .in1
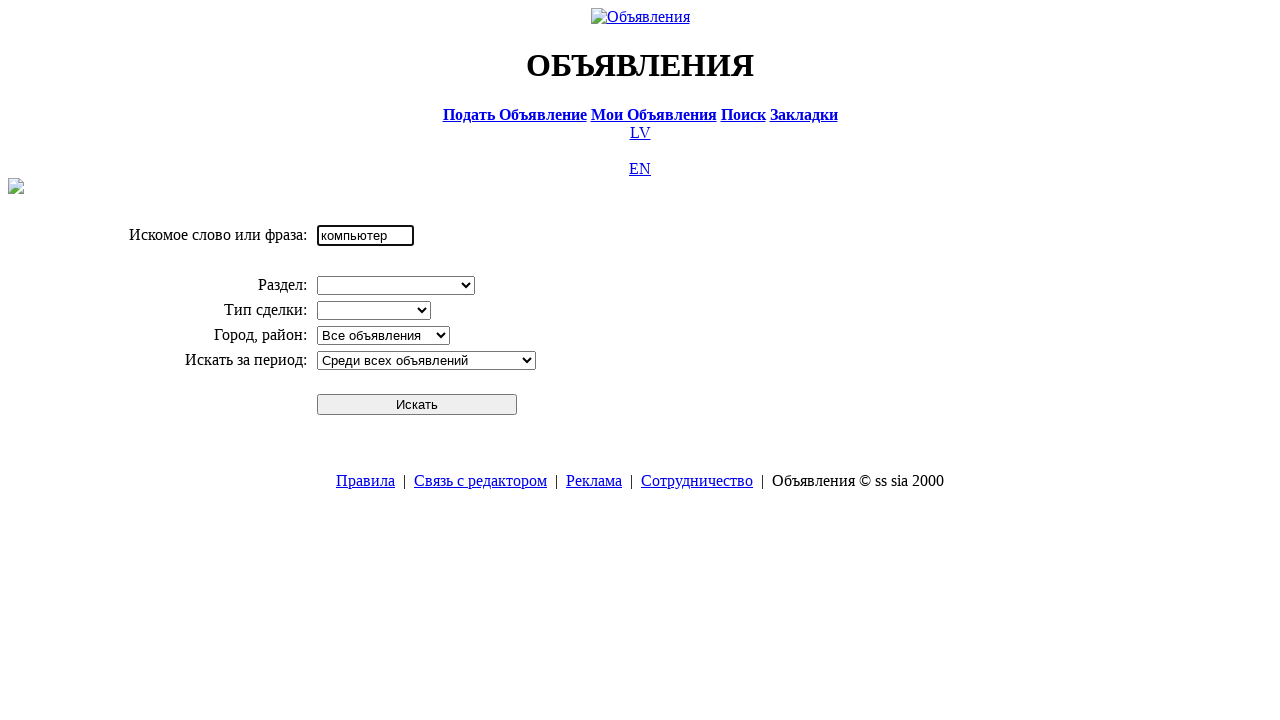

Selected 'Электротехника' category on [name='cid_0']
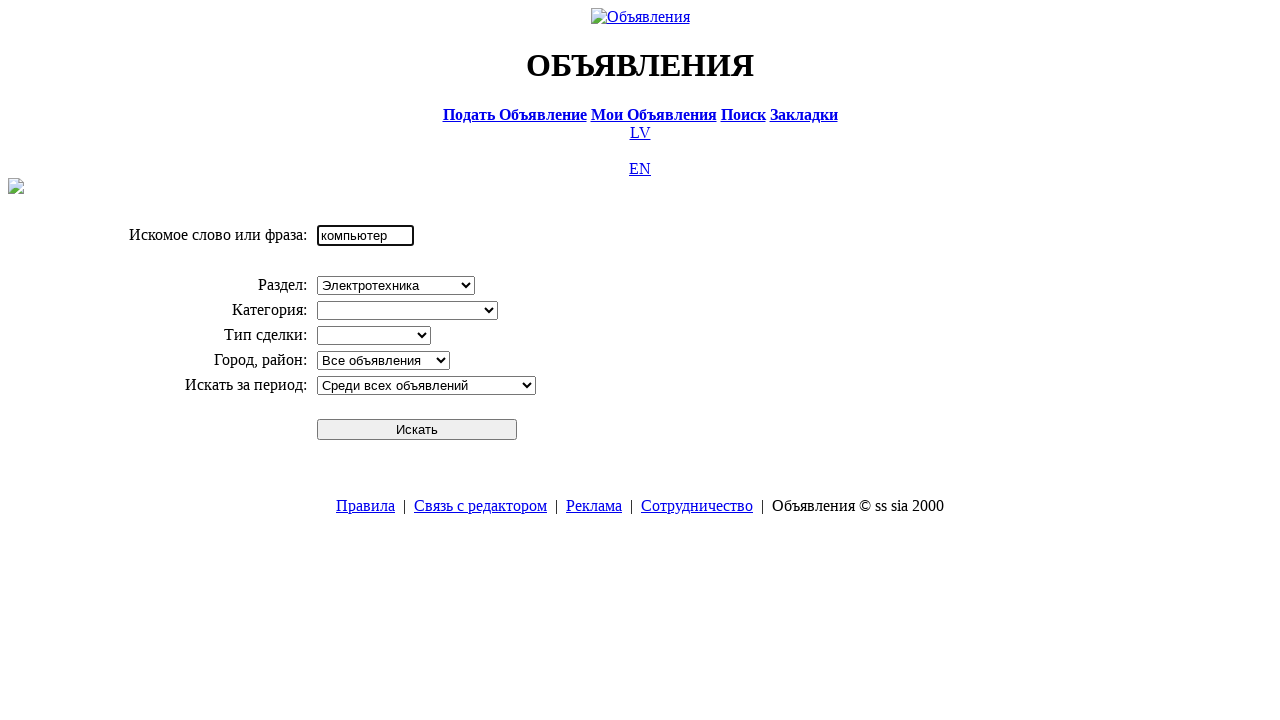

Selected 'Рига' region on #s_region_select
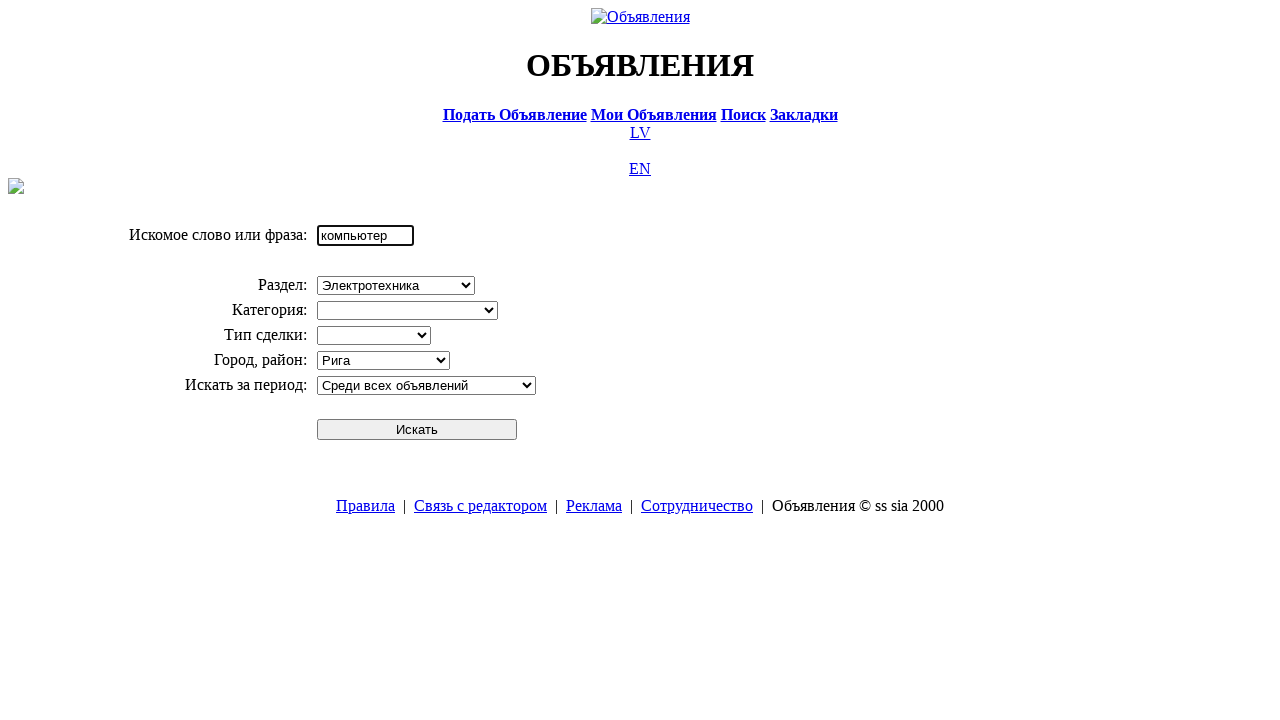

Selected 'Среди всех объявлений' option on [name='pr']
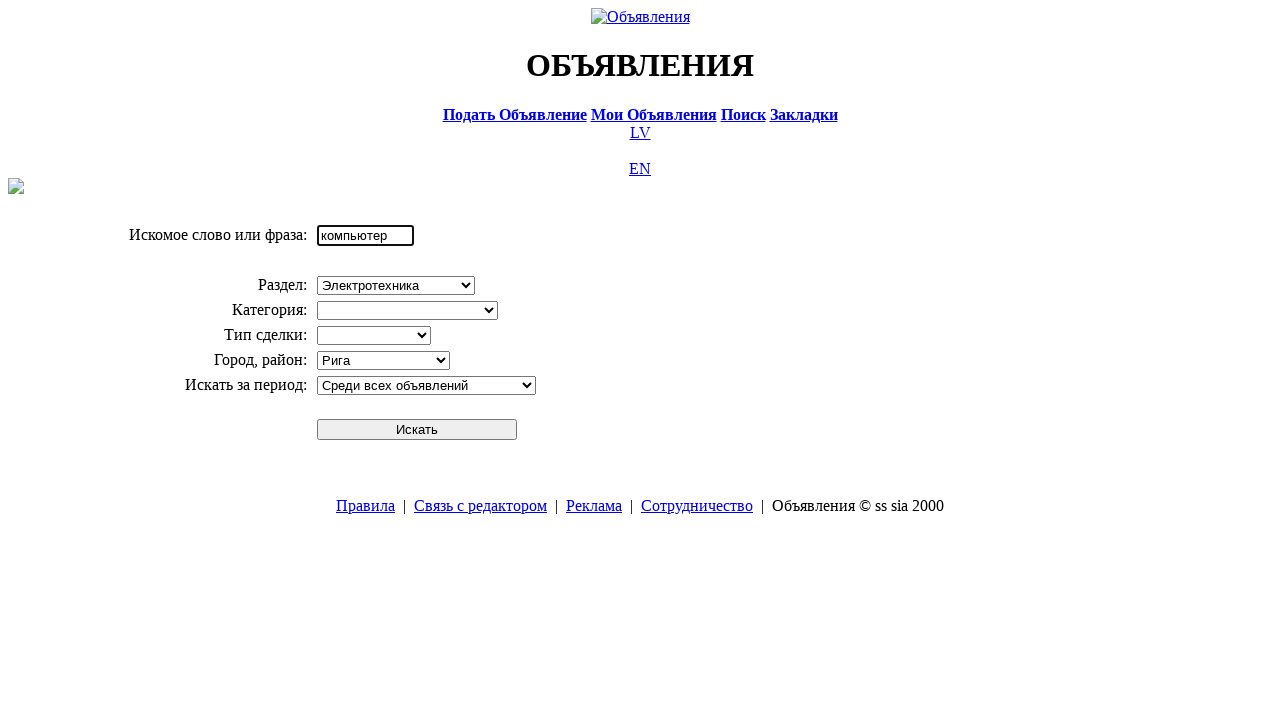

Submitted search form at (417, 429) on [type='submit']
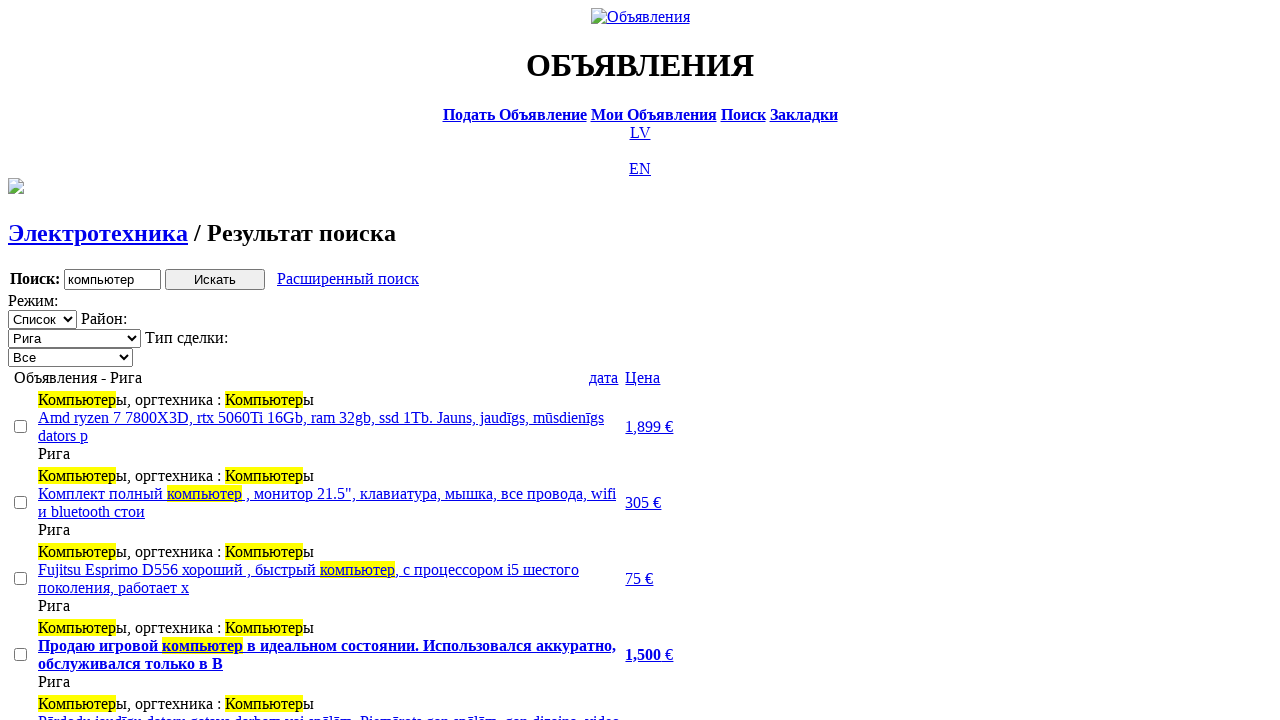

Clicked first price sorting link at (643, 377) on a.a18
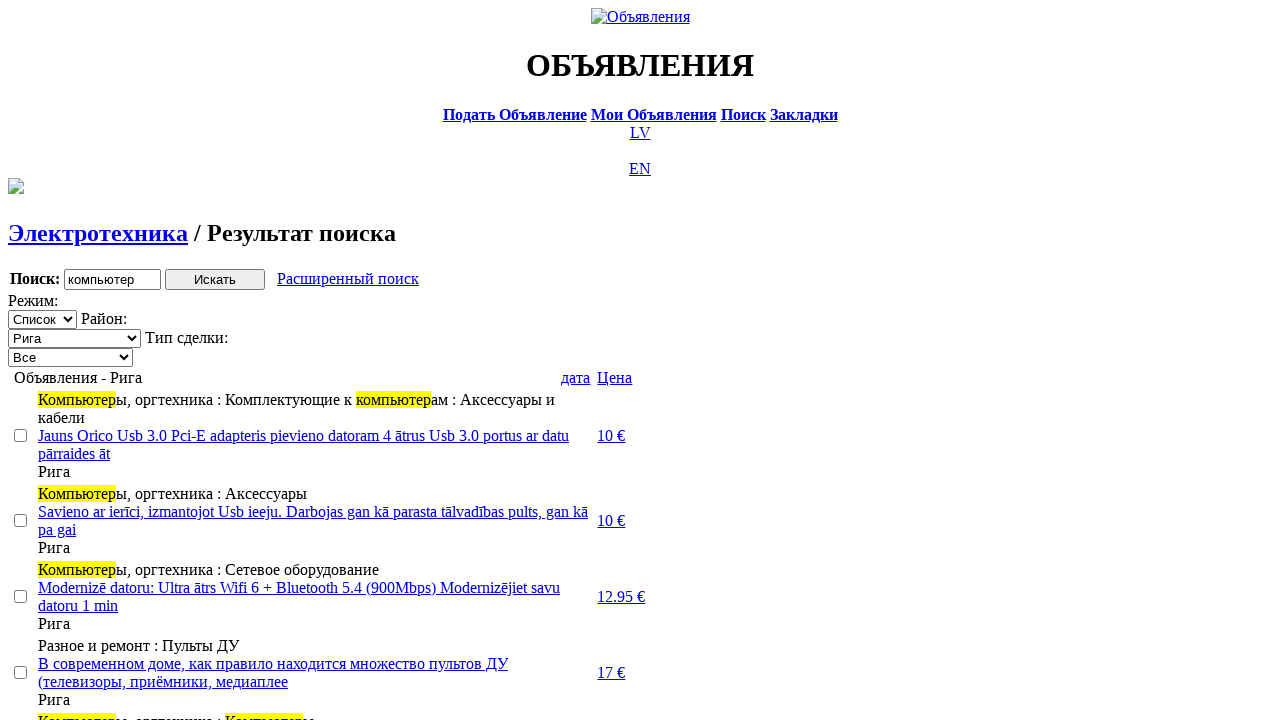

Clicked second price sorting link at (615, 377) on a.a19
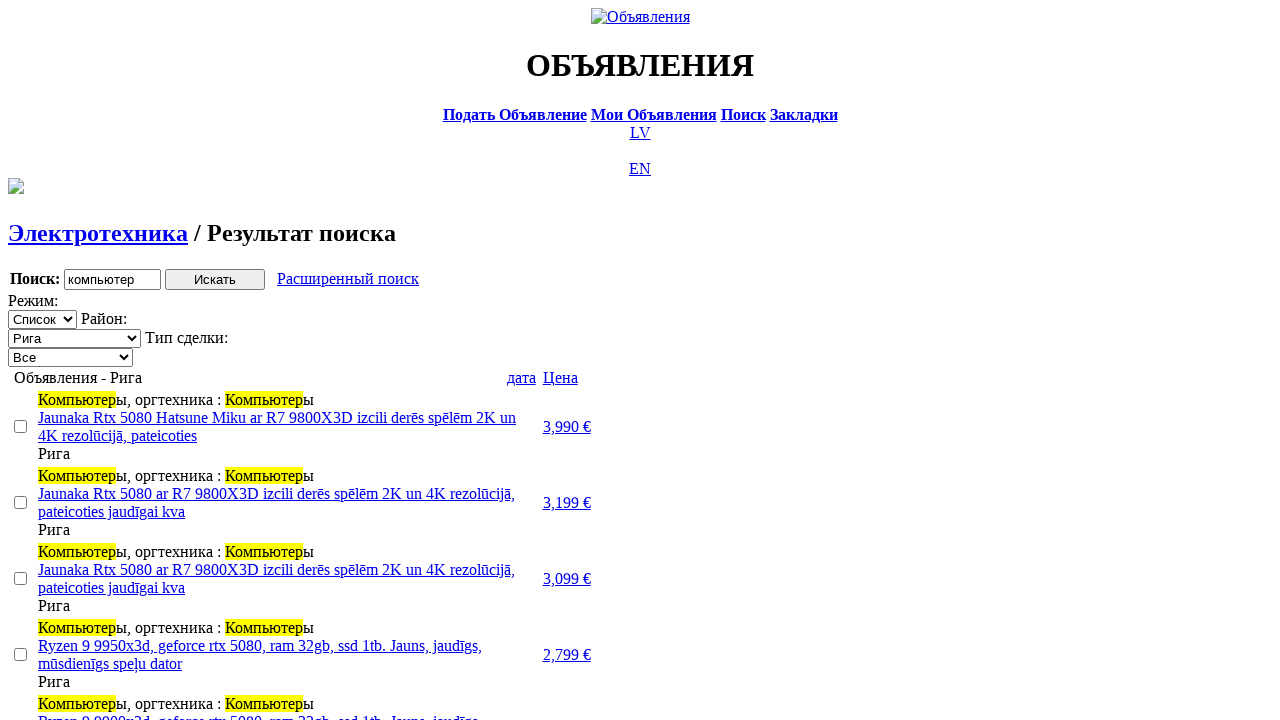

Selected 'Продажа' (Sale) transaction type from filter dropdown on .filter_second_line_dv > span:nth-child(3)>select
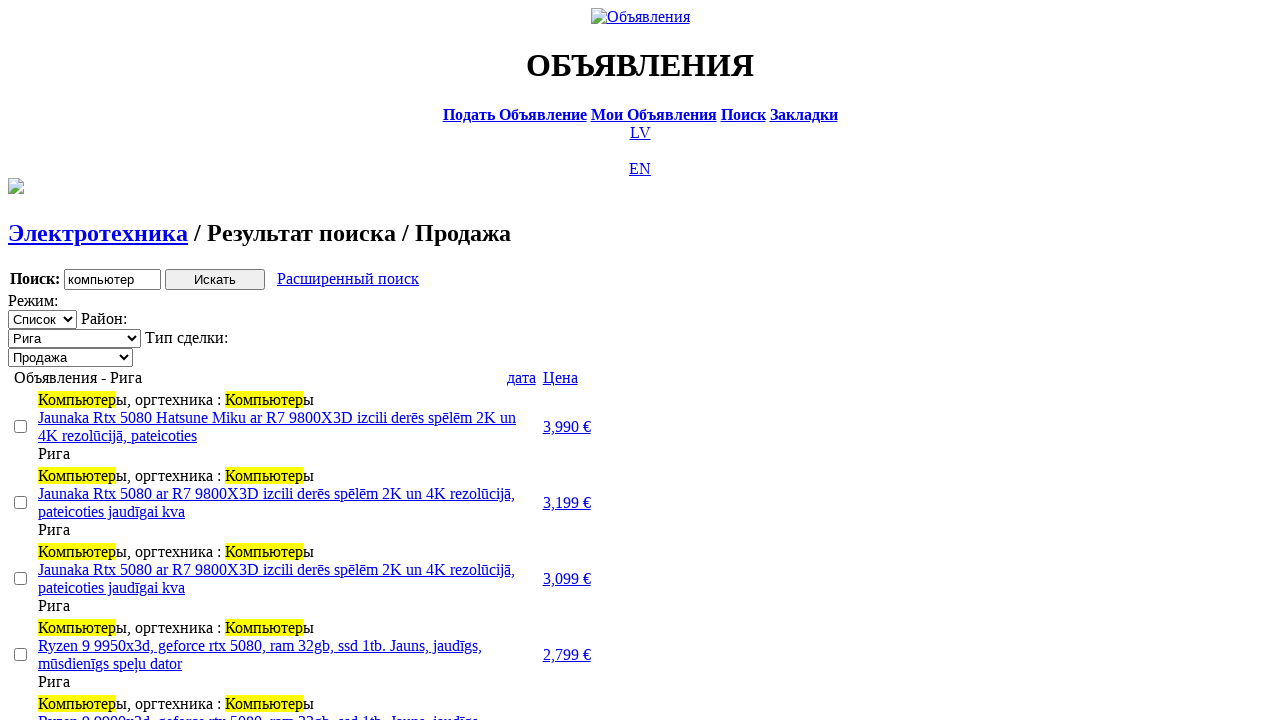

Verified page title changed to 'Результат поиска / Продажа'
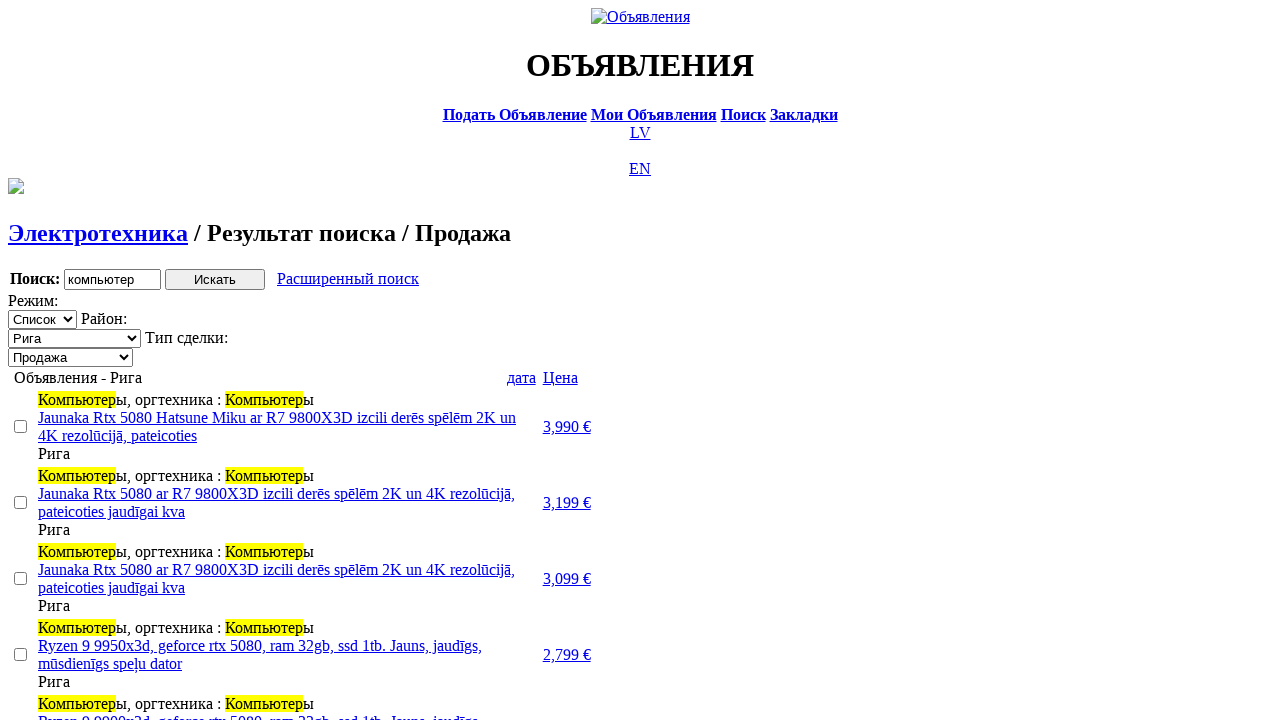

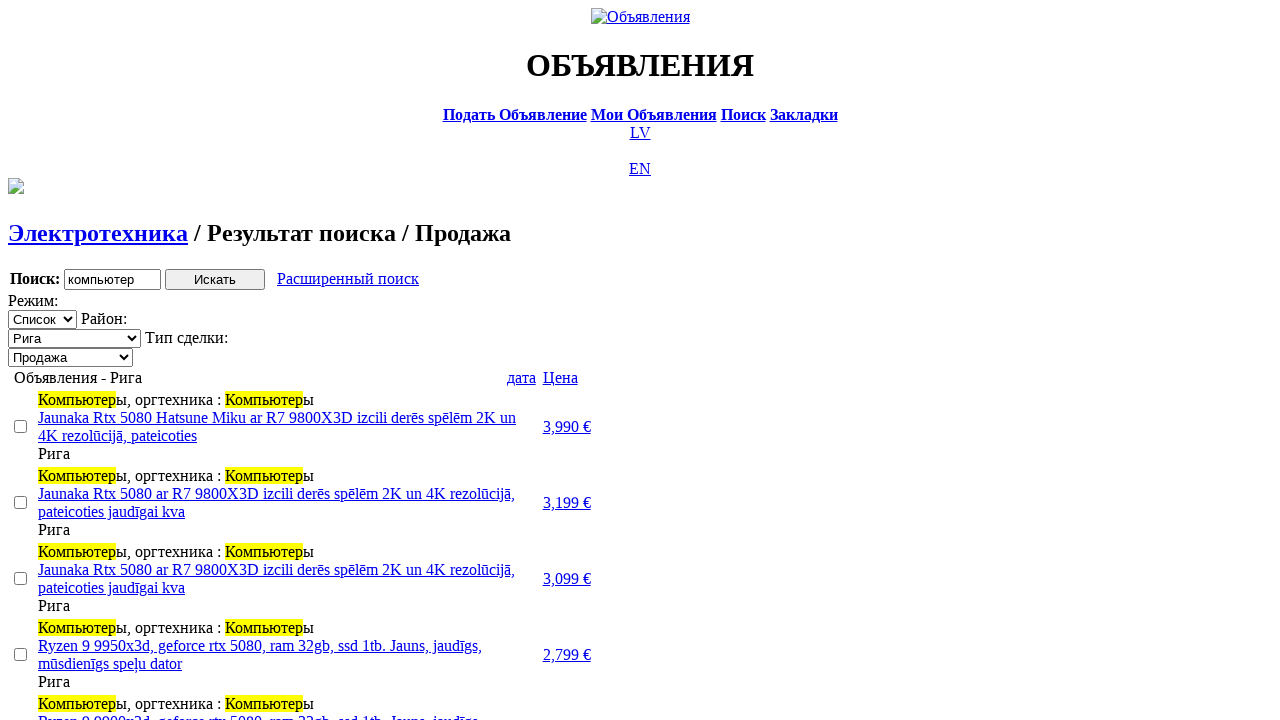